Navigates to a Selenium course content page and scrolls to different sections of the page, first to an RPA link and then to a Selenium Certification heading

Starting URL: http://greenstech.in/selenium-course-content.html

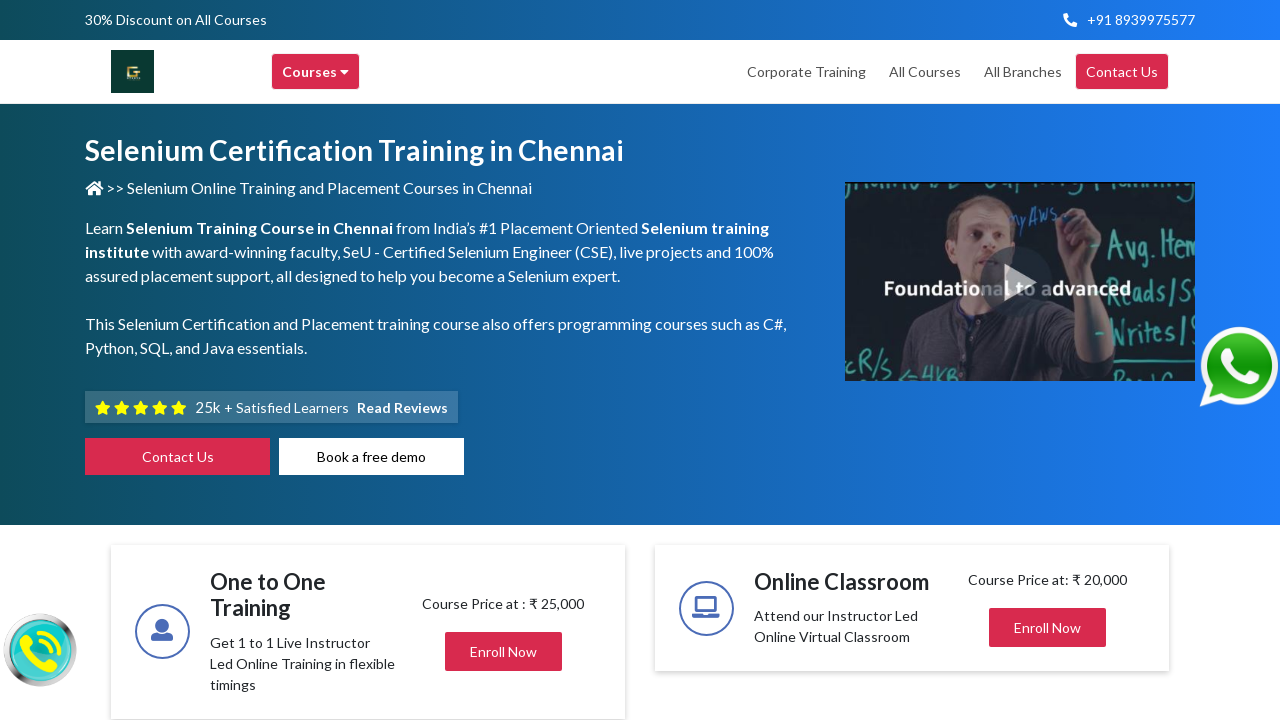

Navigated to Selenium course content page
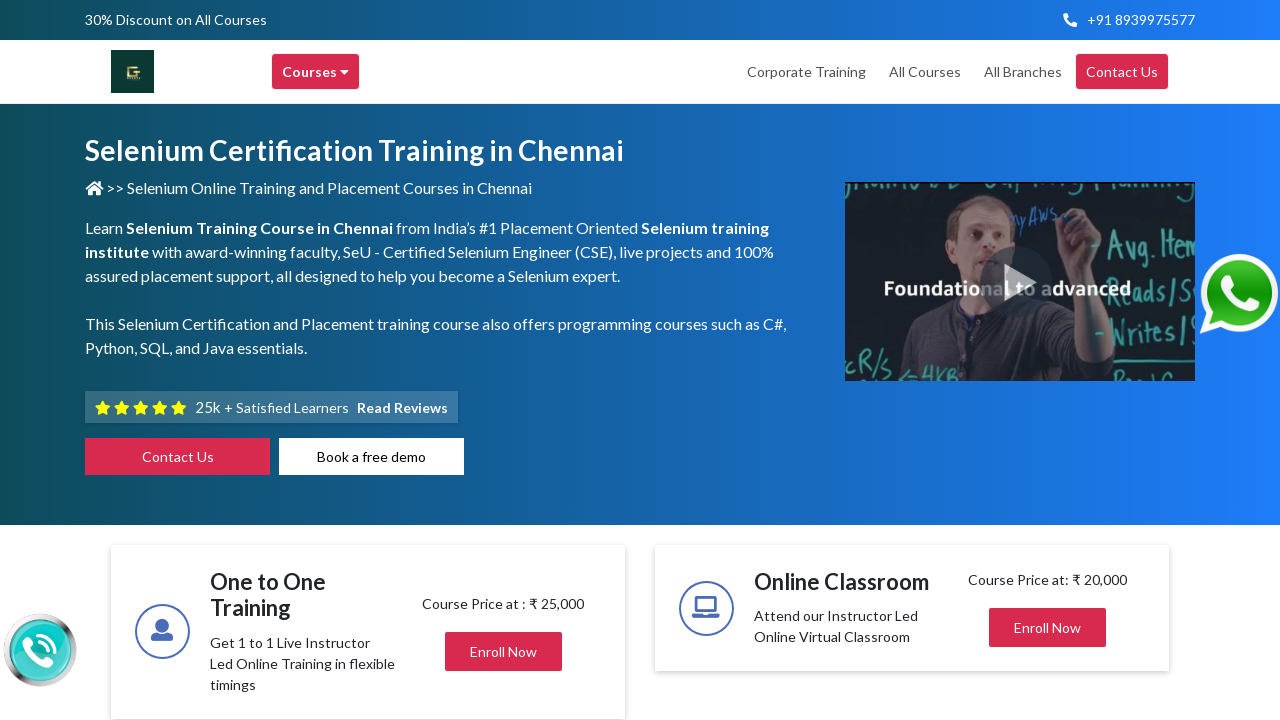

Scrolled to RPA link
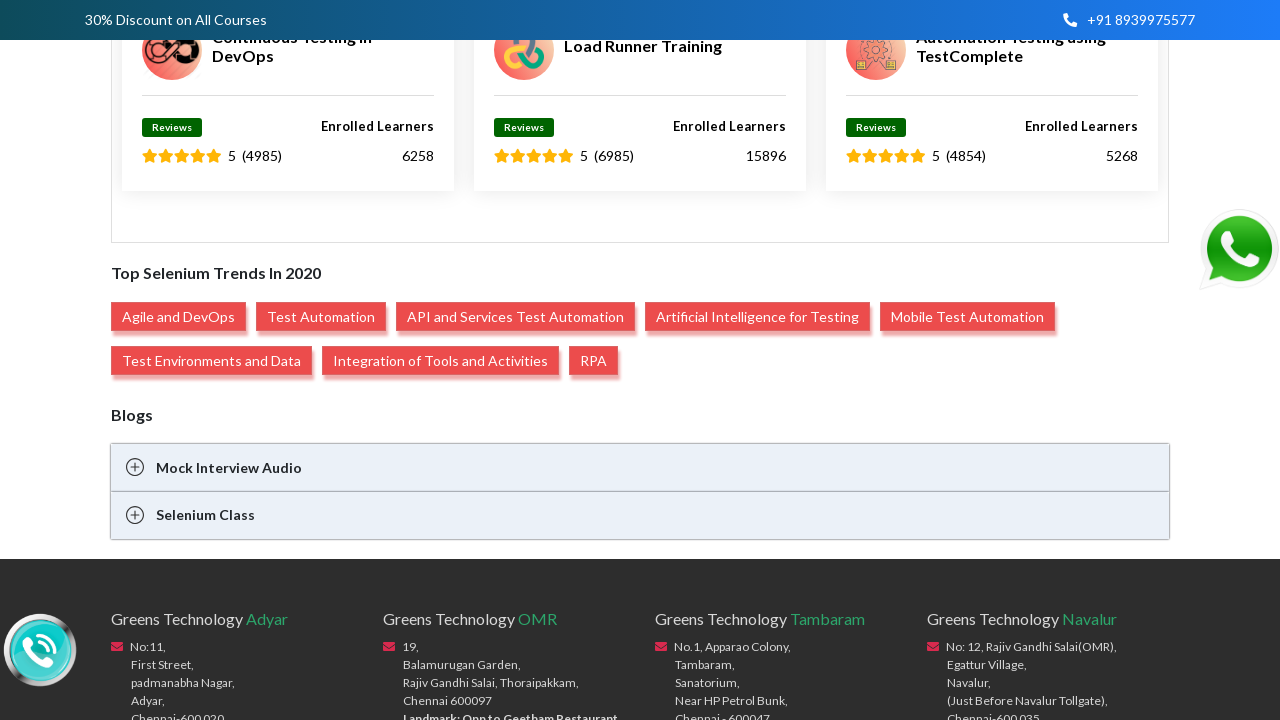

Waited 2 seconds for scroll animation to complete
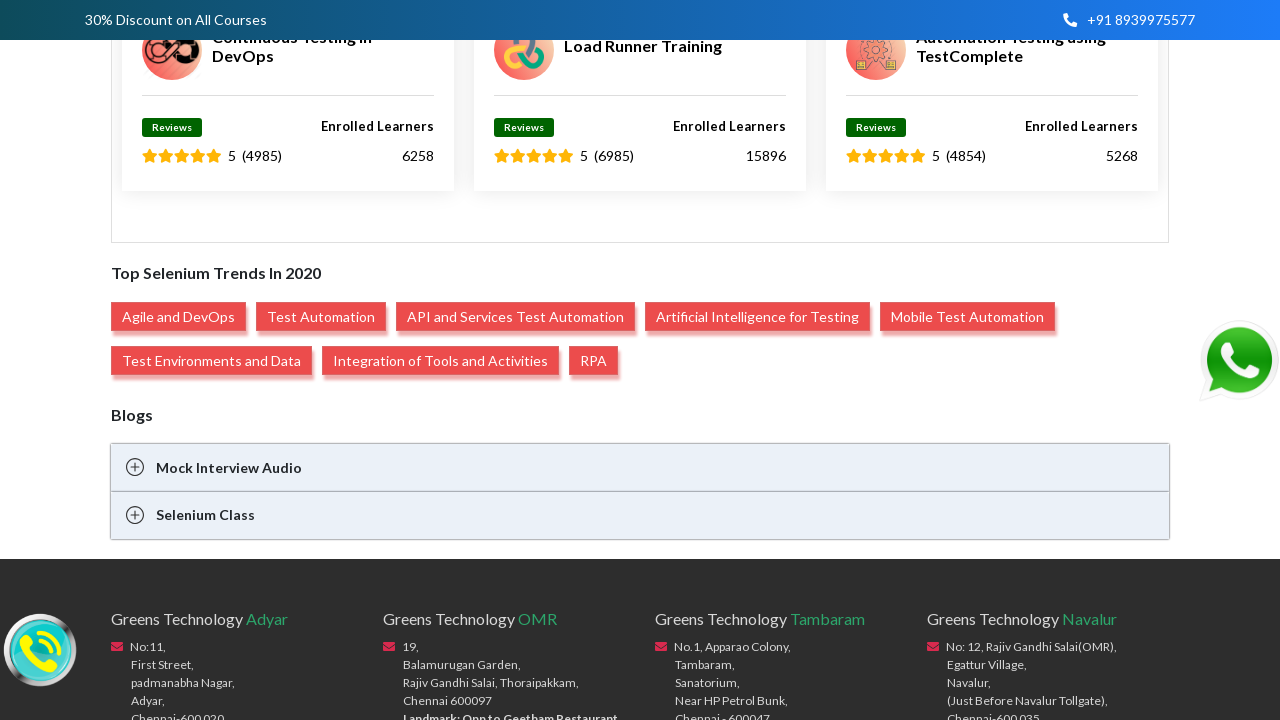

Scrolled to Selenium Certification Training heading
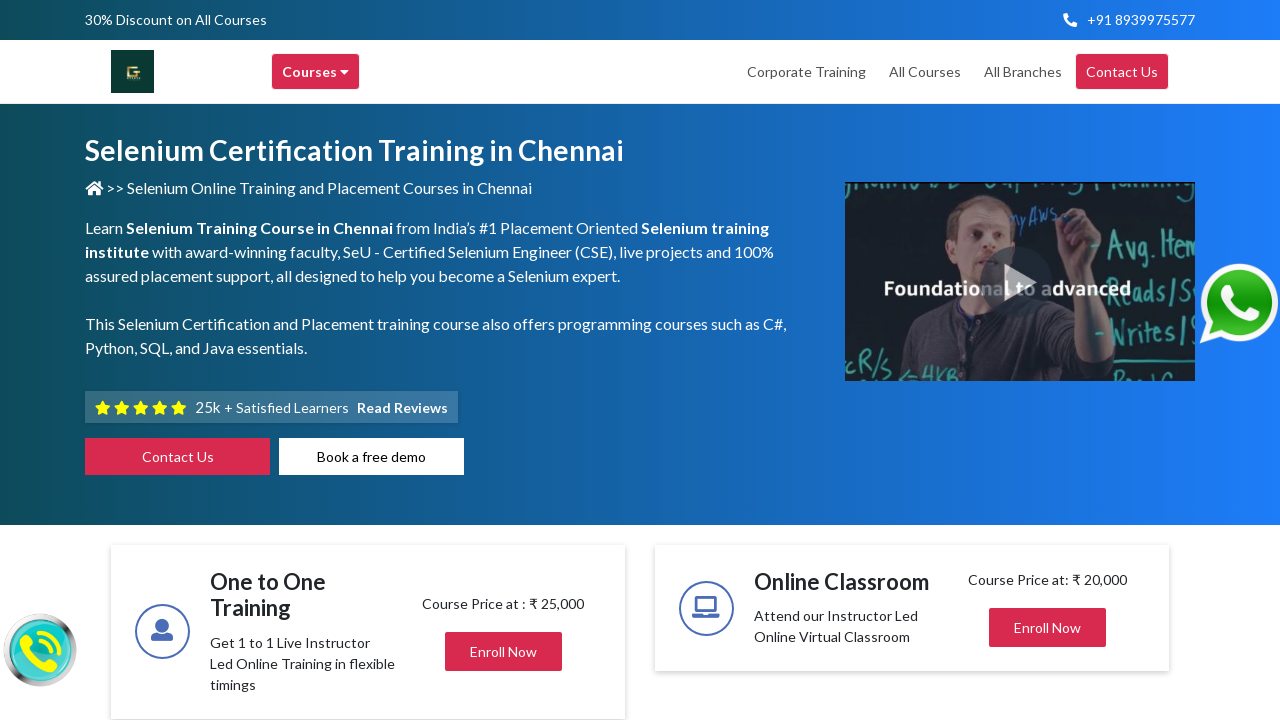

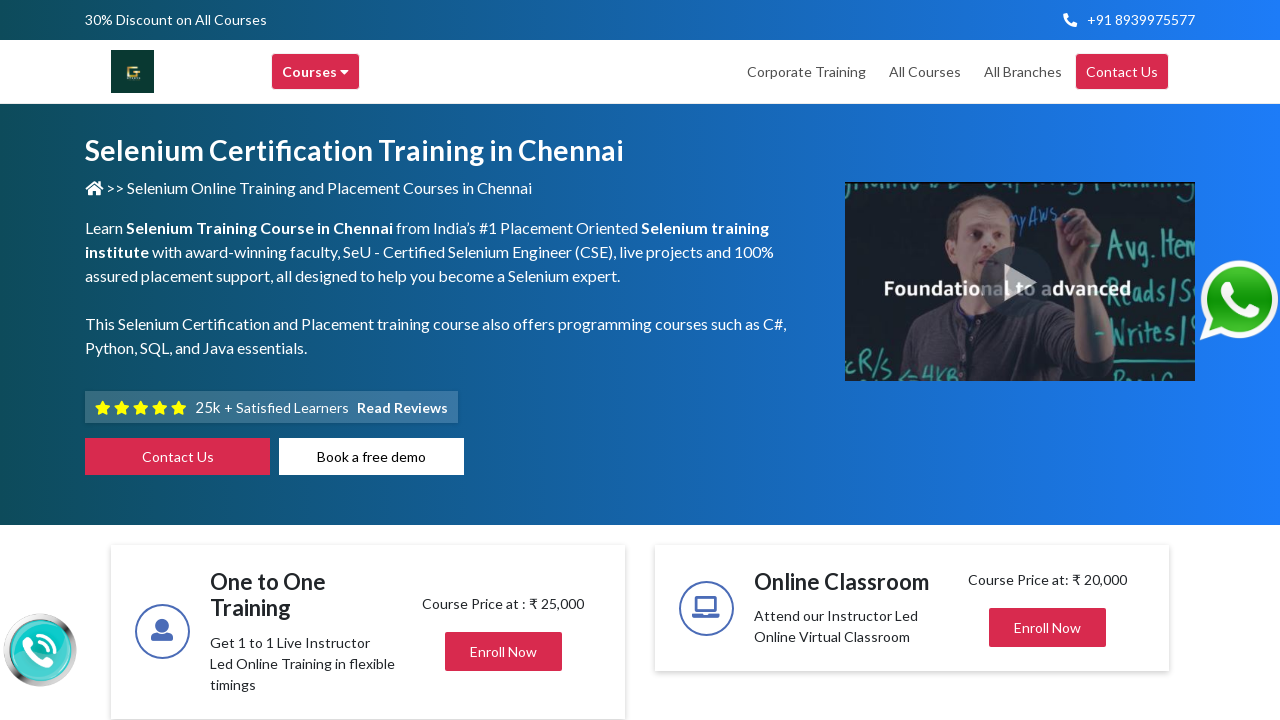